Tests drag and drop action by dragging element 'box A' onto 'box B'

Starting URL: https://crossbrowsertesting.github.io/drag-and-drop

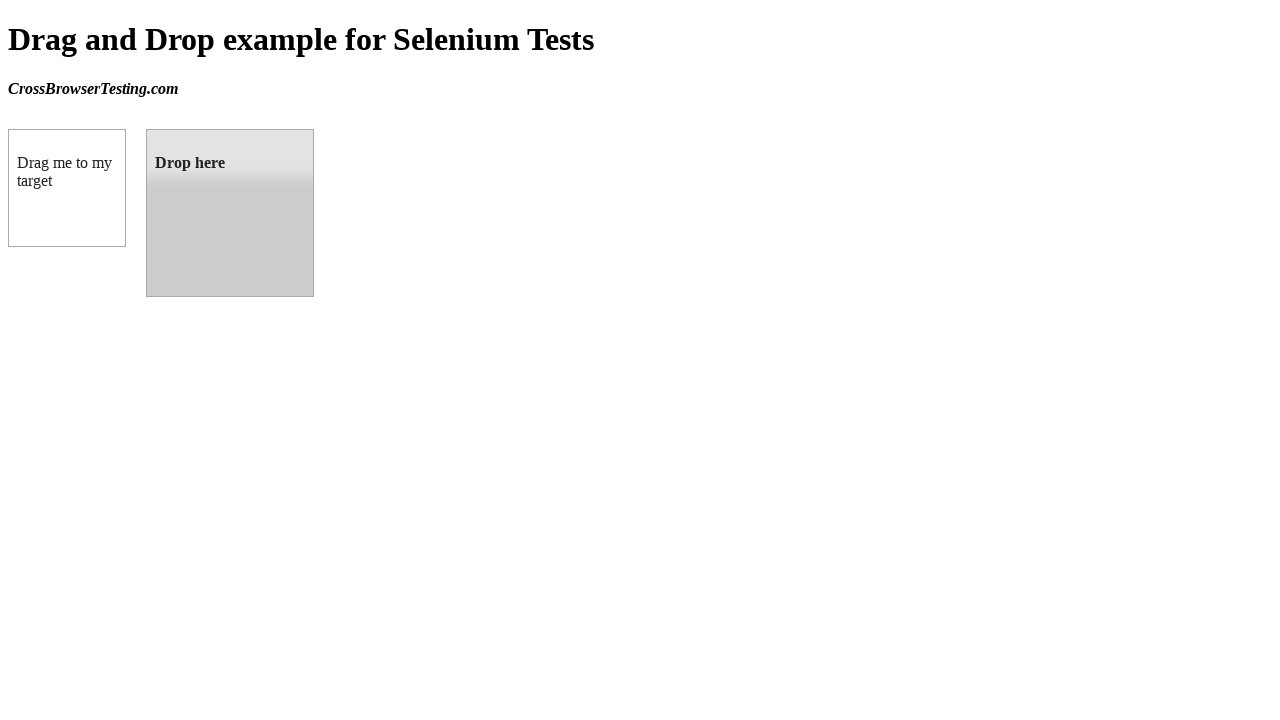

Navigated to drag and drop test page
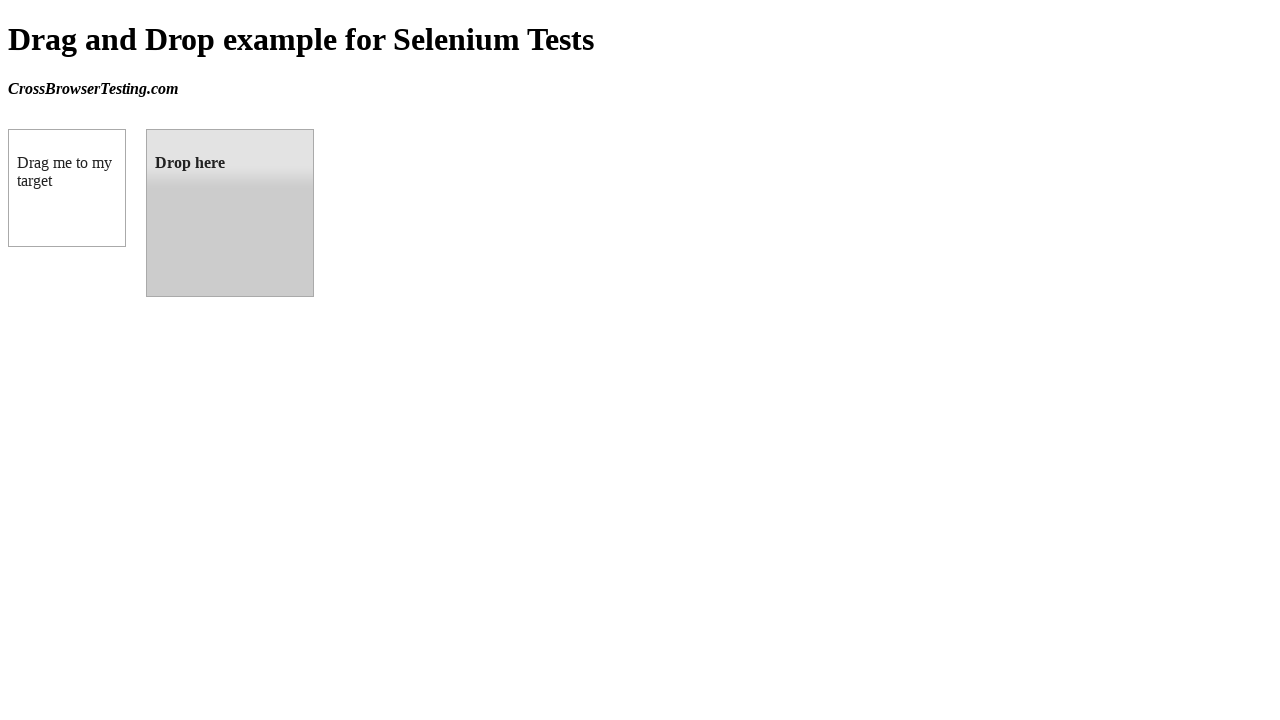

Located source element 'box A' (#draggable)
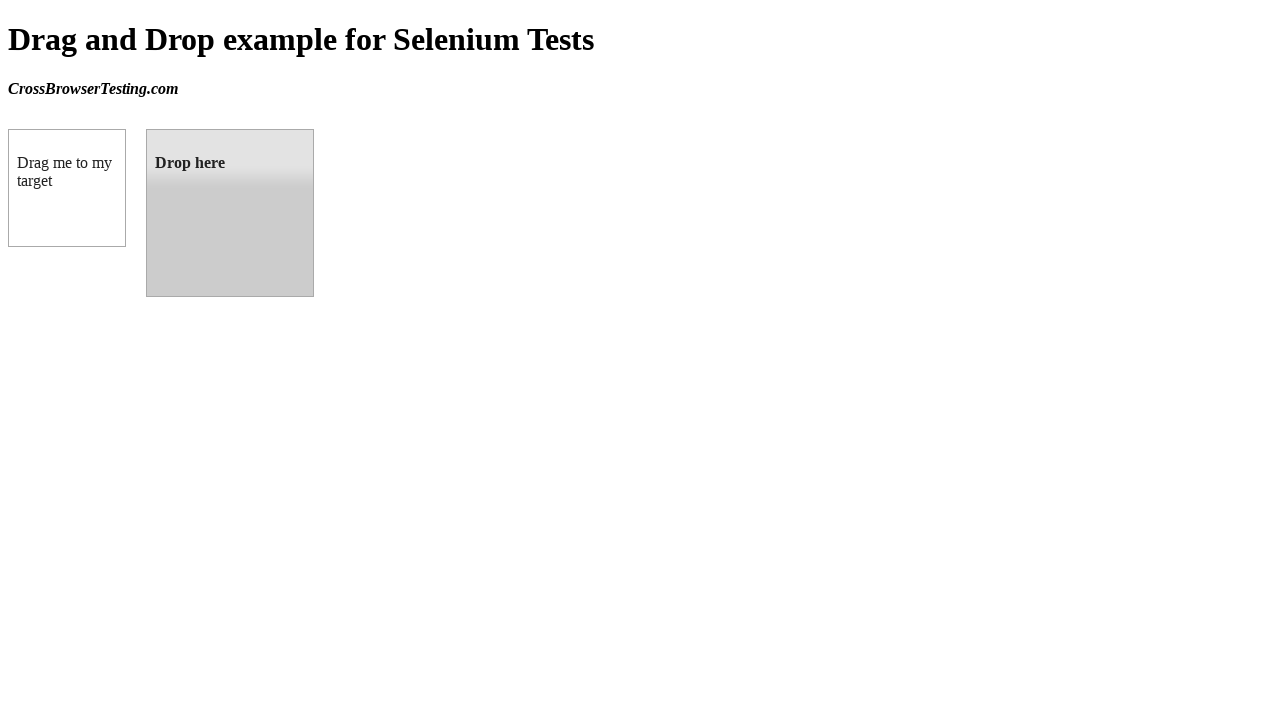

Located target element 'box B' (#droppable)
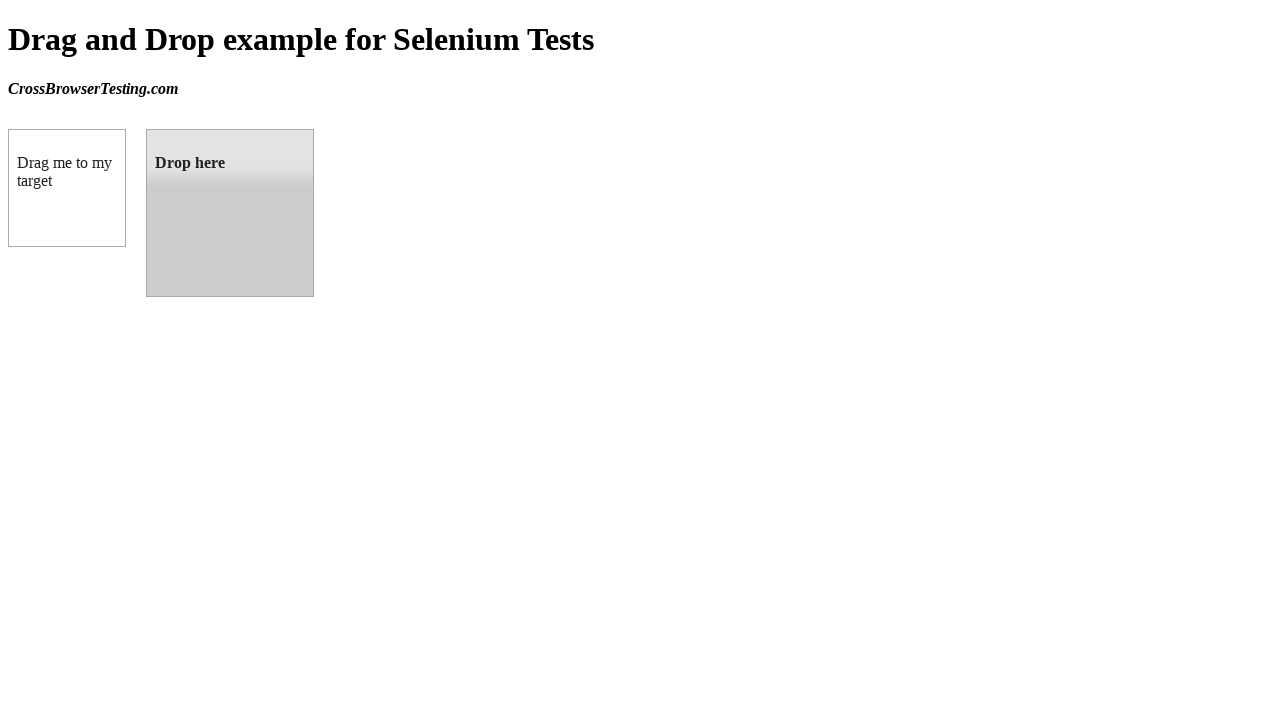

Dragged 'box A' onto 'box B' at (230, 213)
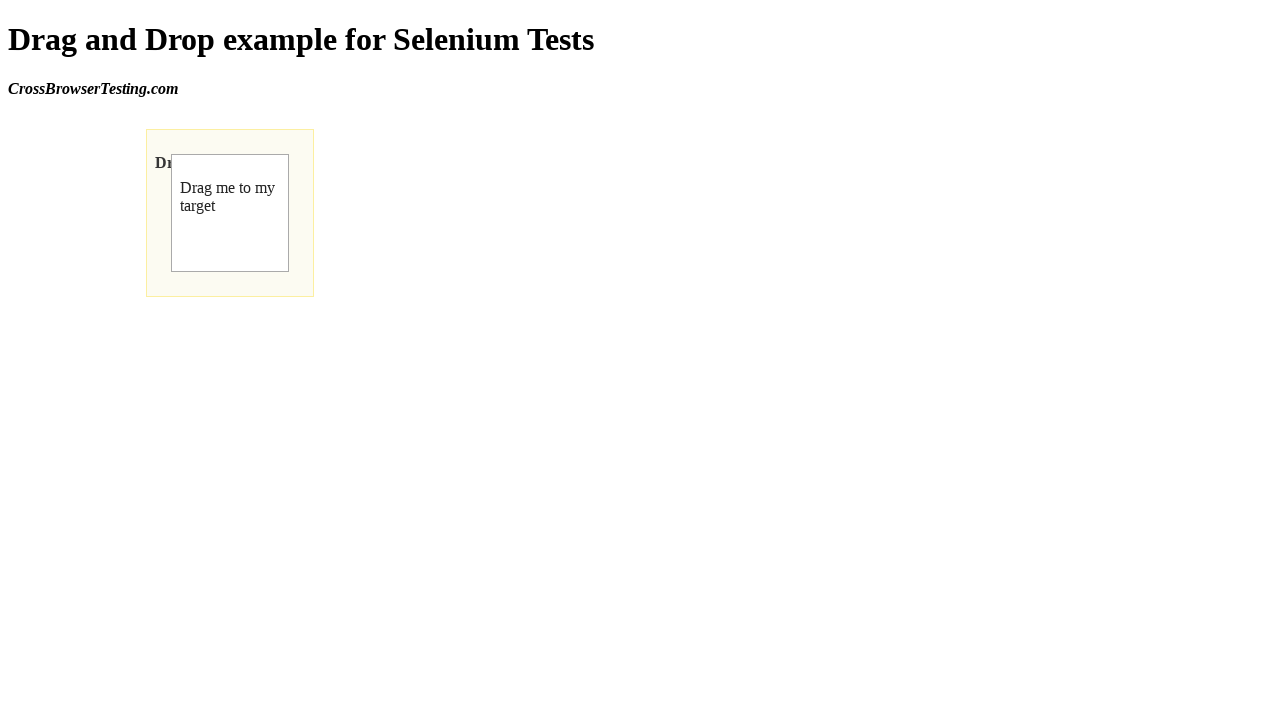

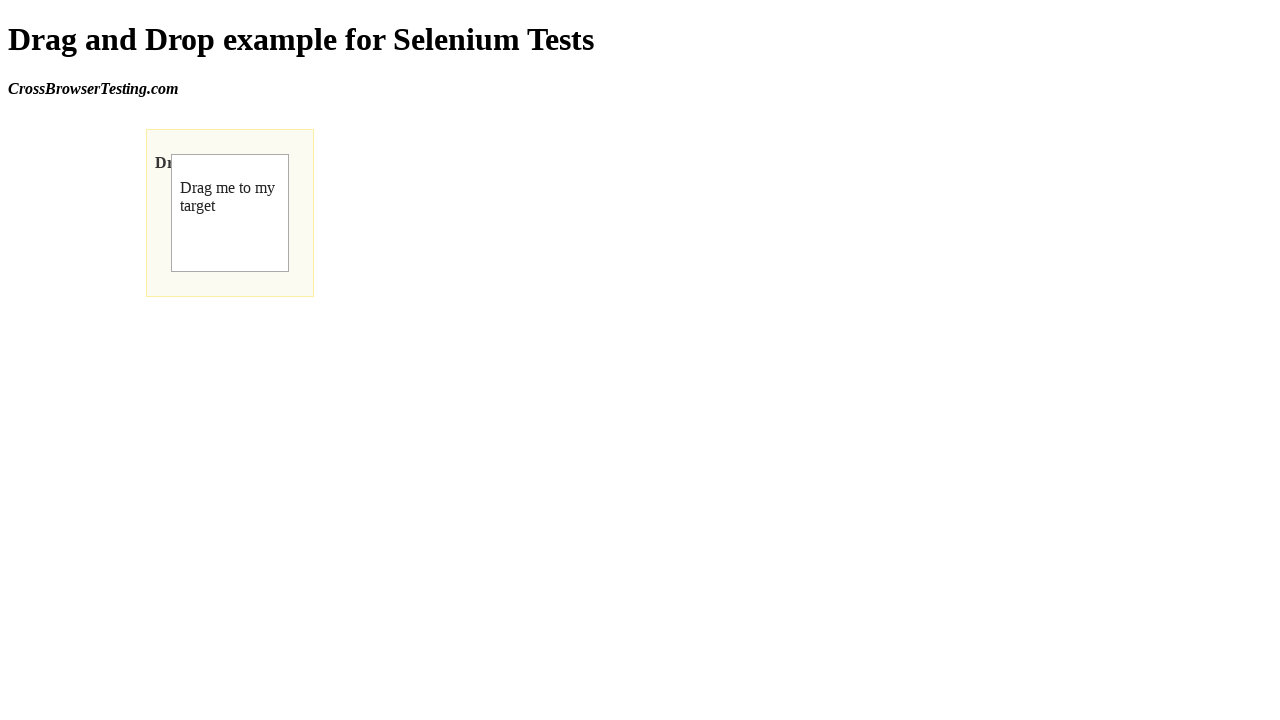